Tests an e-commerce checkout flow by searching for products, adding them to cart, applying a promo code, and completing the order with country selection

Starting URL: https://rahulshettyacademy.com/seleniumPractise/#/

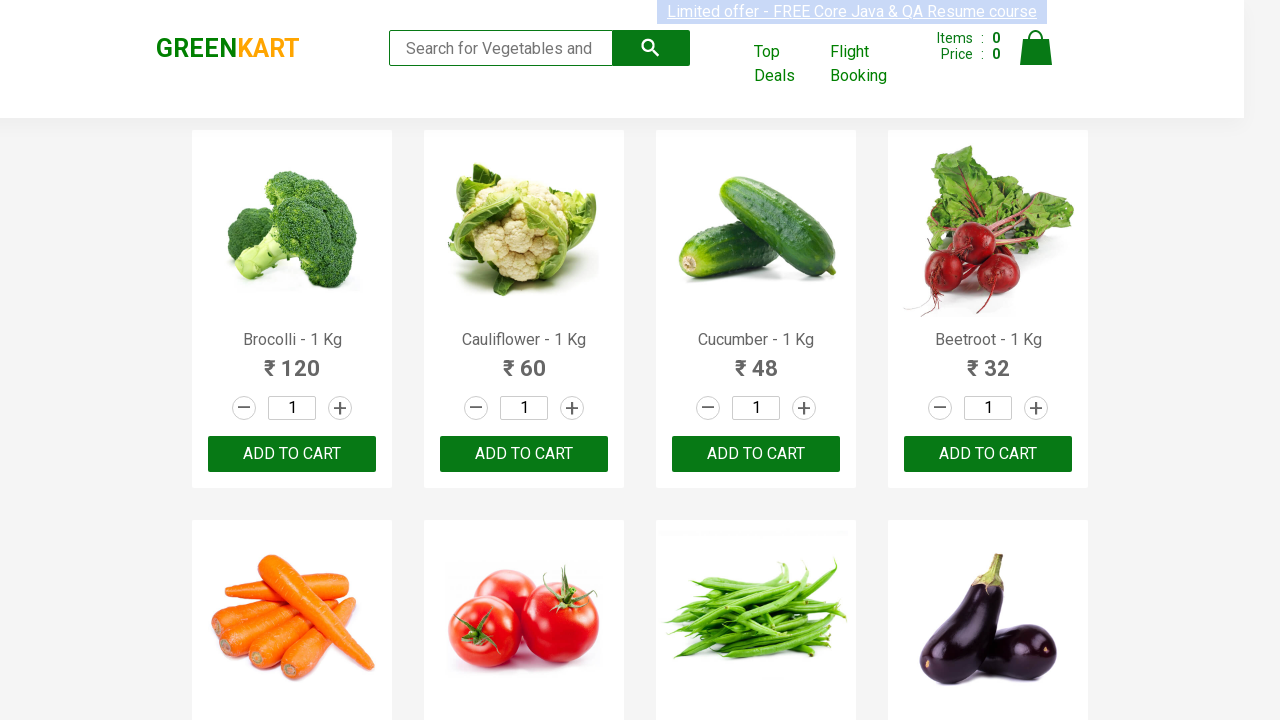

Filled search field with 'ap' to search for products on //input[@type='search']
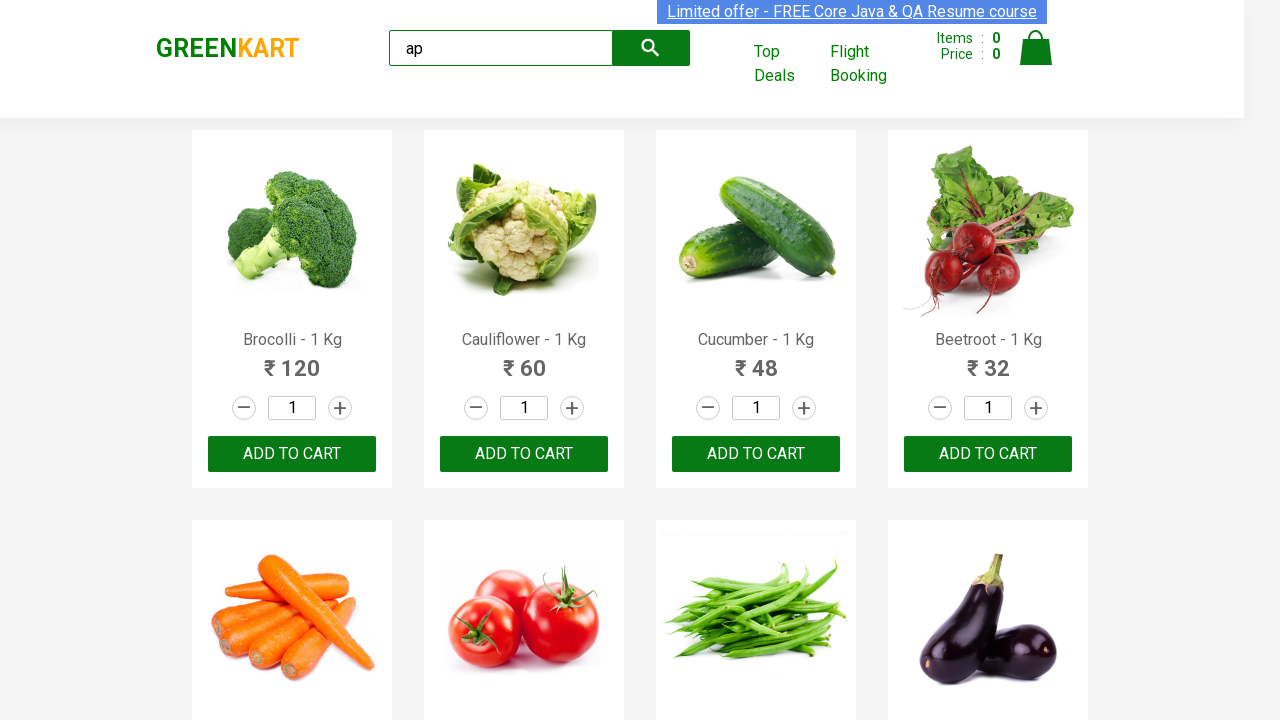

Waited 2 seconds for search results to load
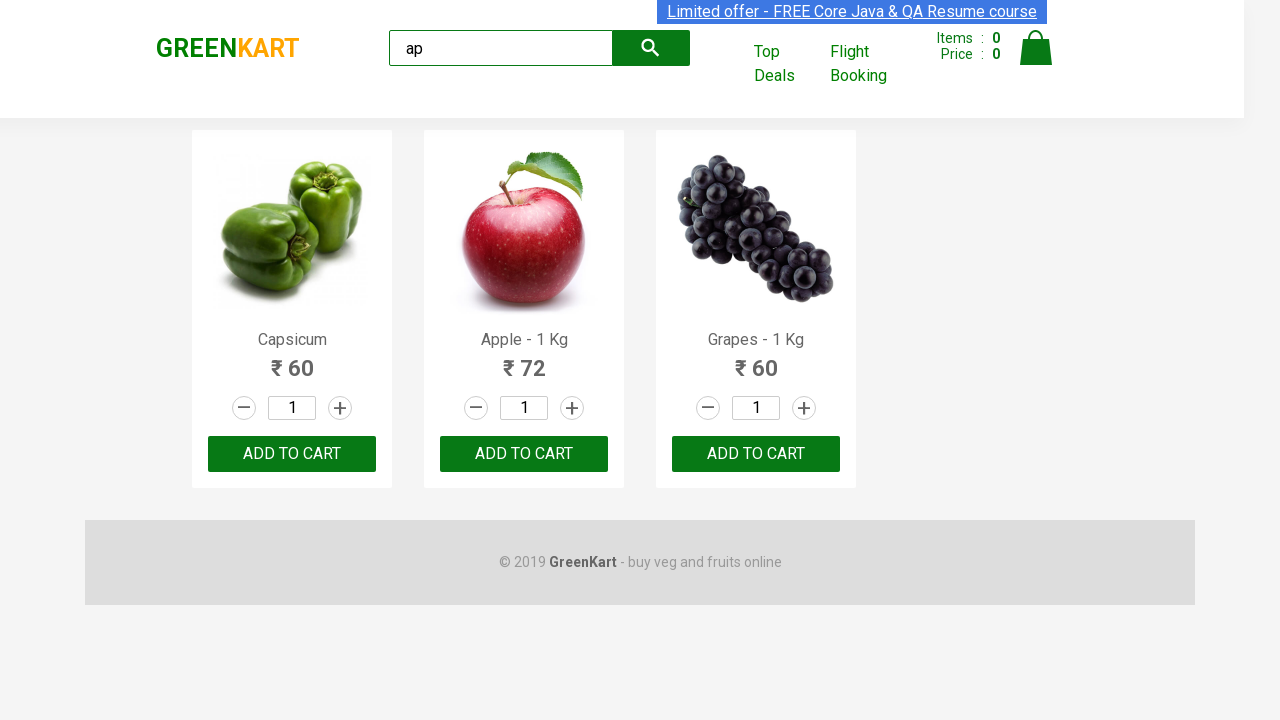

Scrolled down 100px to see more products
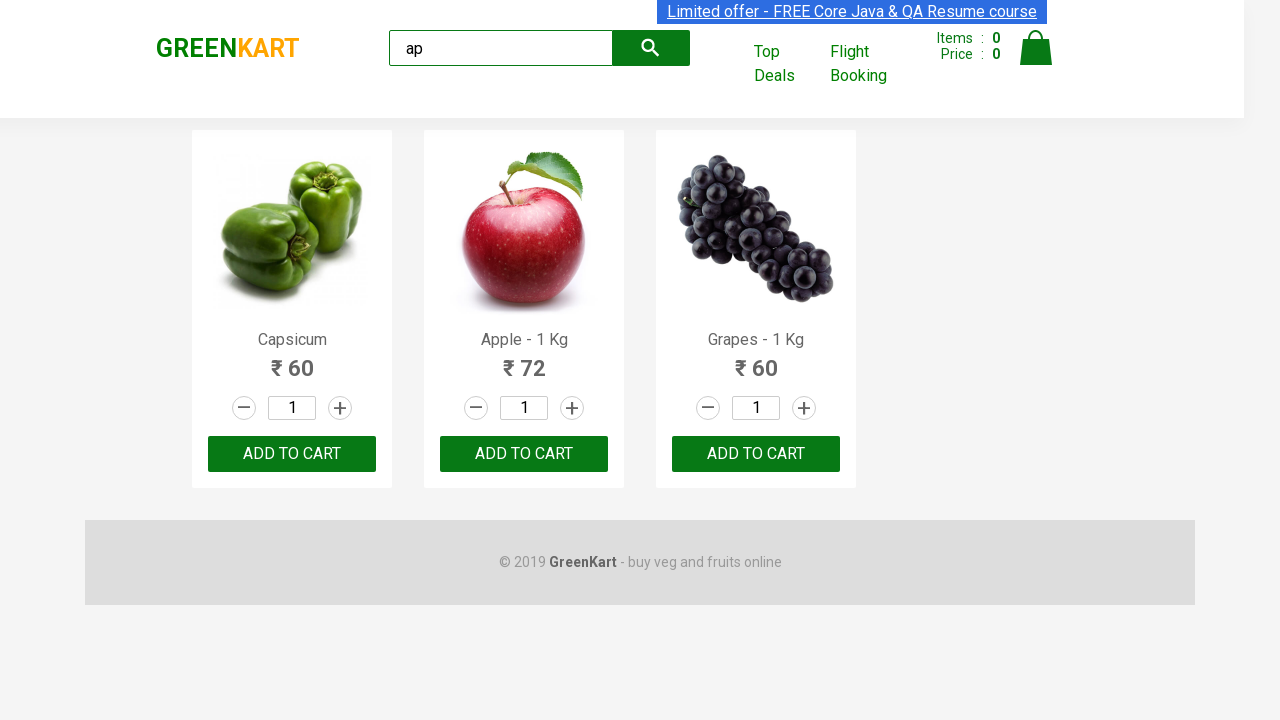

Located 3 'Add to Cart' buttons
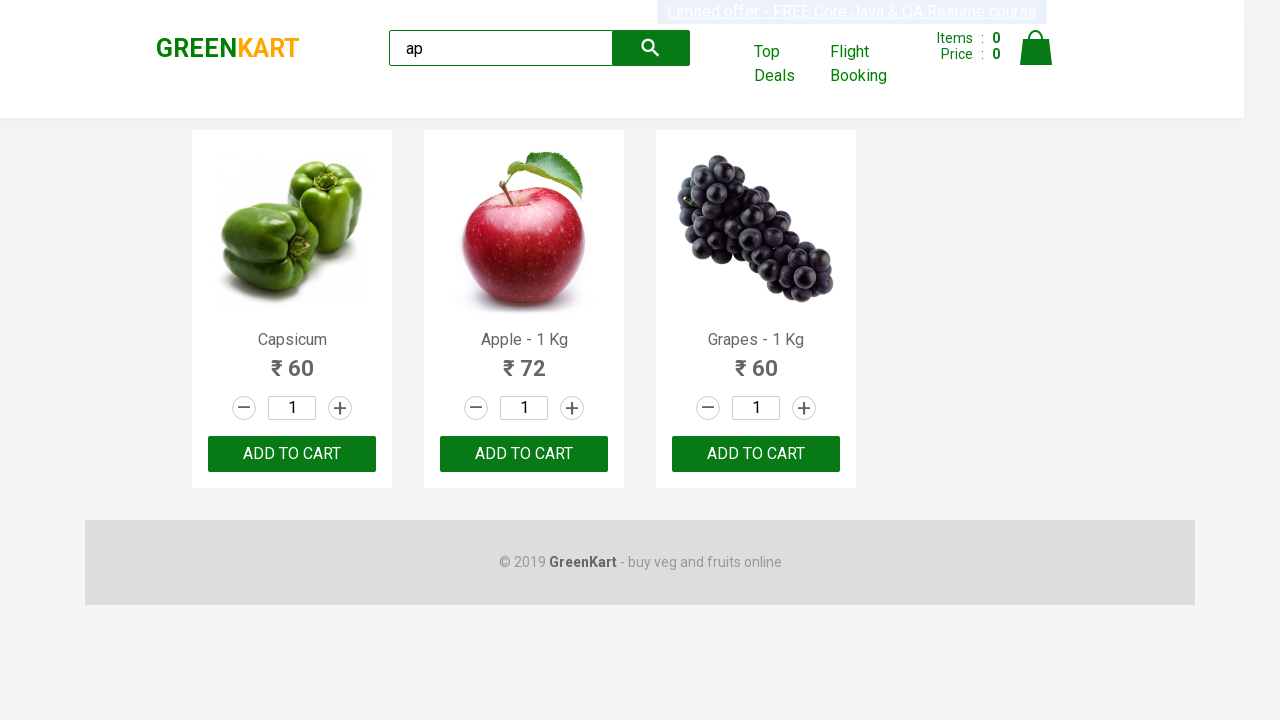

Clicked 'Add to Cart' button to add product to cart at (292, 454) on xpath=//div[@class='product-action'] >> nth=0
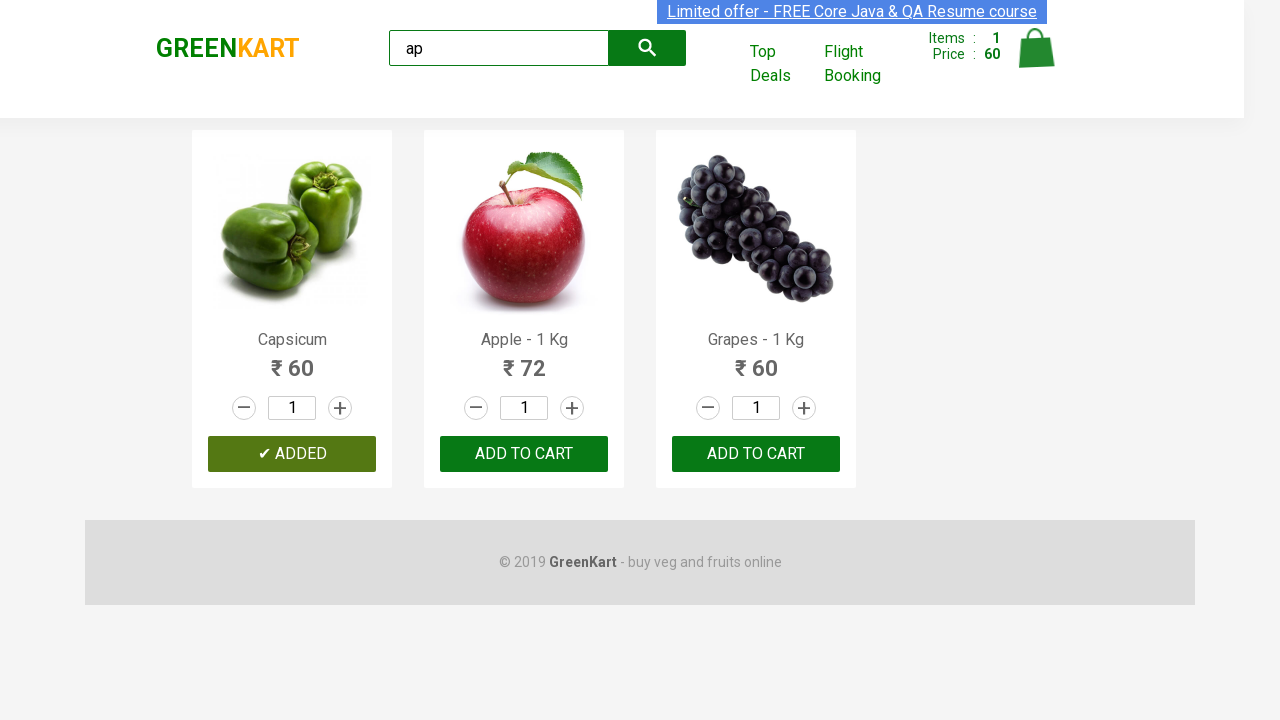

Clicked 'Add to Cart' button to add product to cart at (524, 454) on xpath=//div[@class='product-action'] >> nth=1
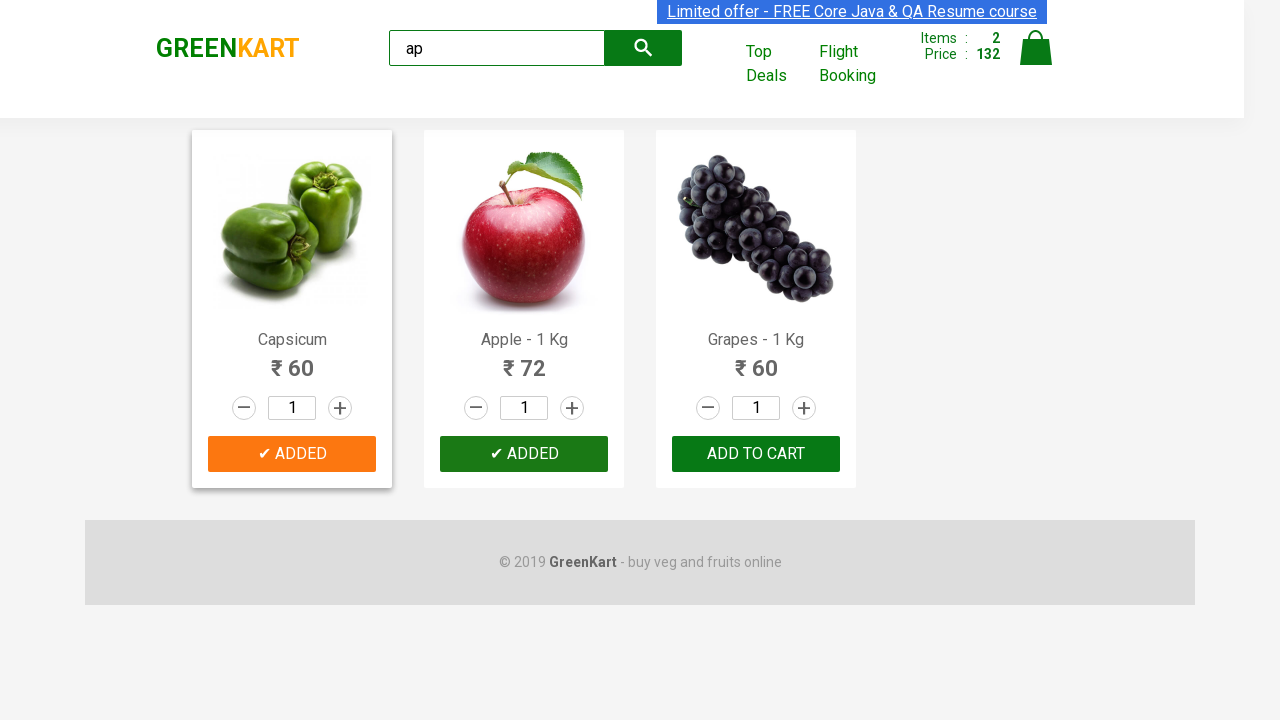

Clicked 'Add to Cart' button to add product to cart at (756, 454) on xpath=//div[@class='product-action'] >> nth=2
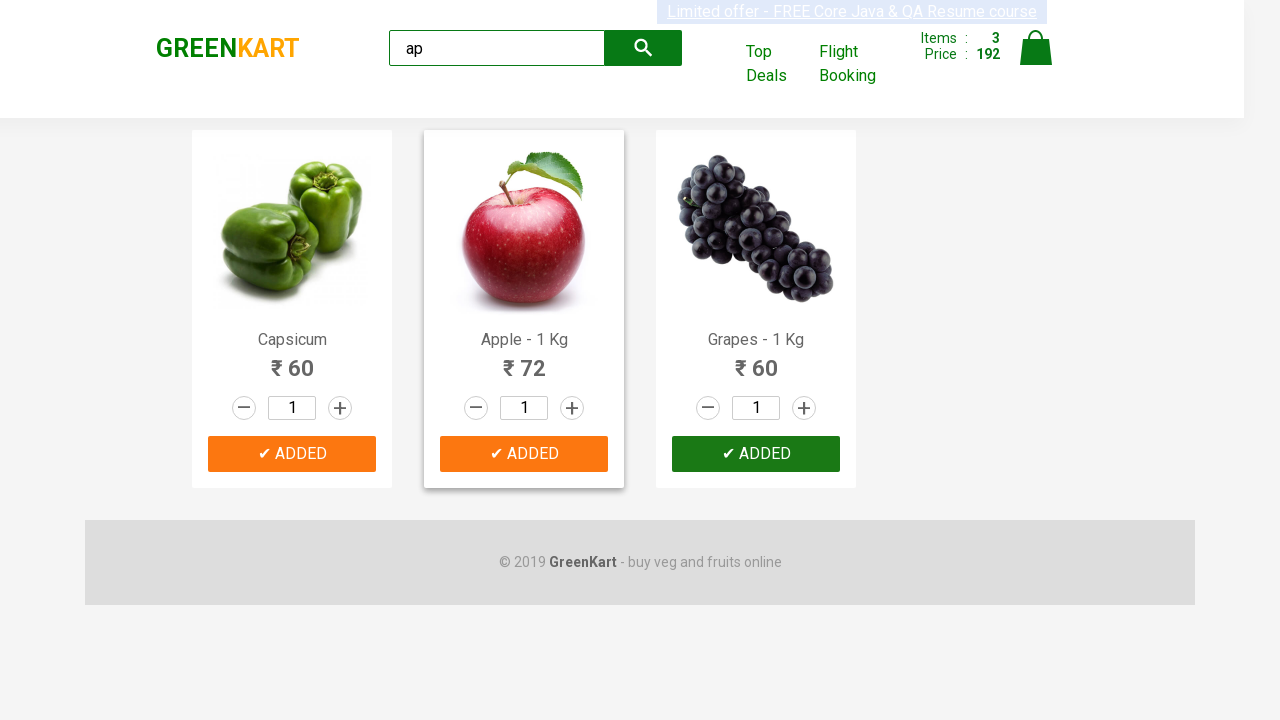

Waited 1 second for cart update
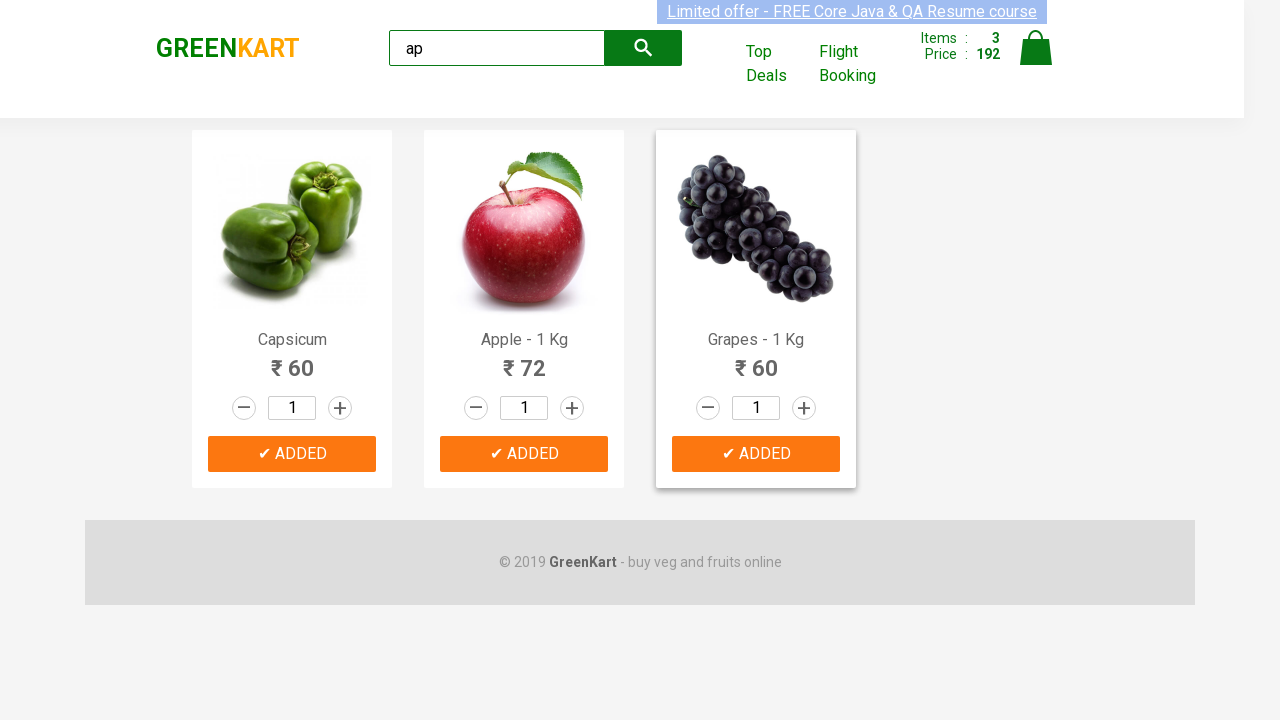

Clicked on Cart icon to view cart at (1036, 48) on img[alt="Cart"]
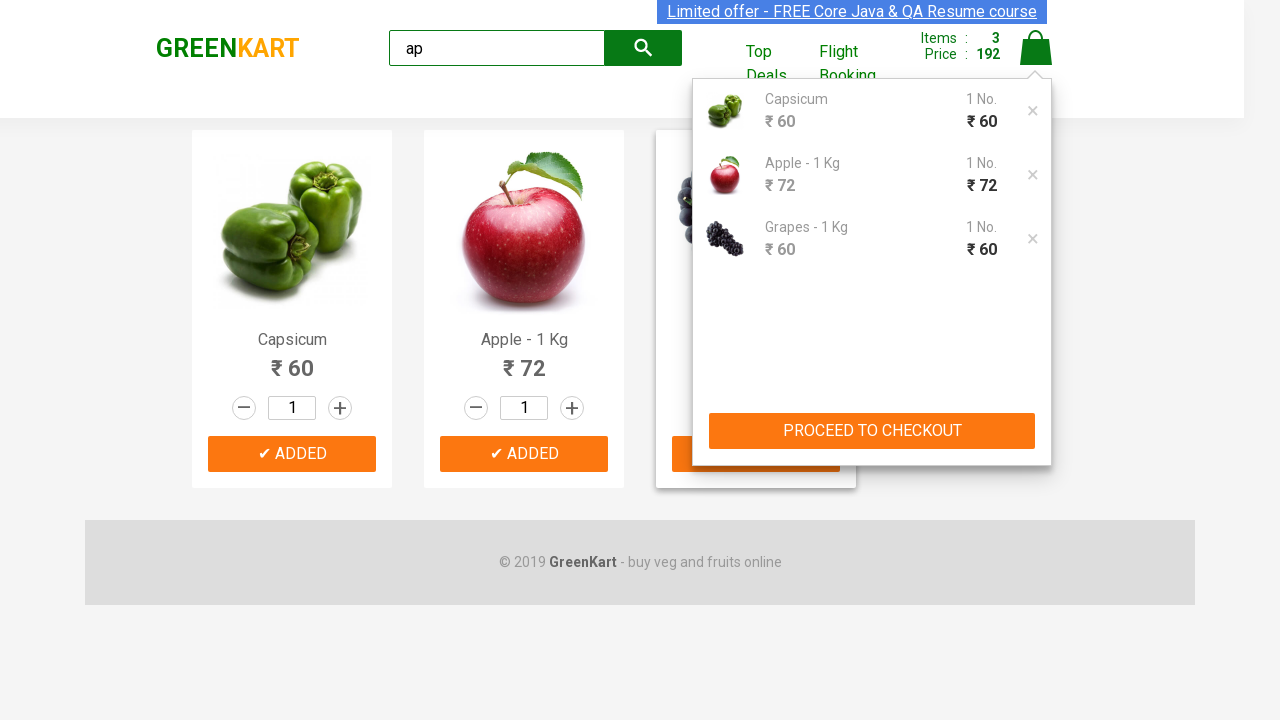

Waited 1 second for cart page to load
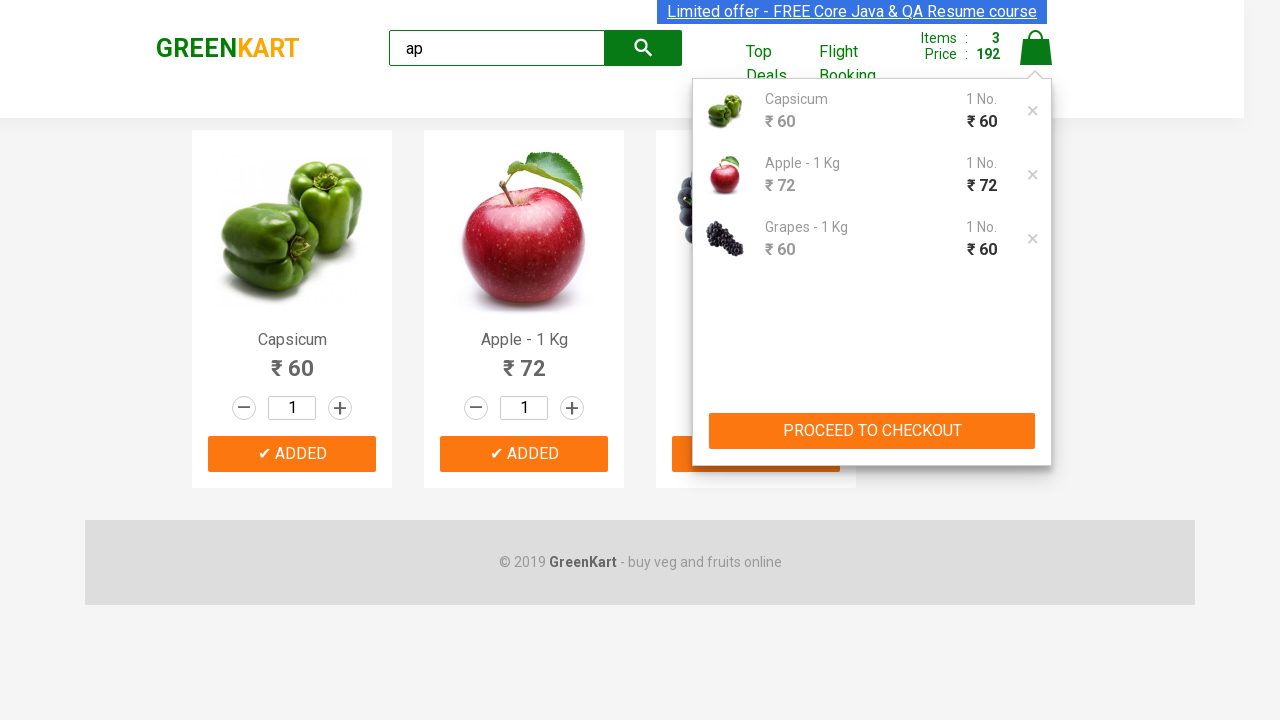

Clicked 'PROCEED TO CHECKOUT' button at (872, 431) on xpath=//button[text()="PROCEED TO CHECKOUT"]
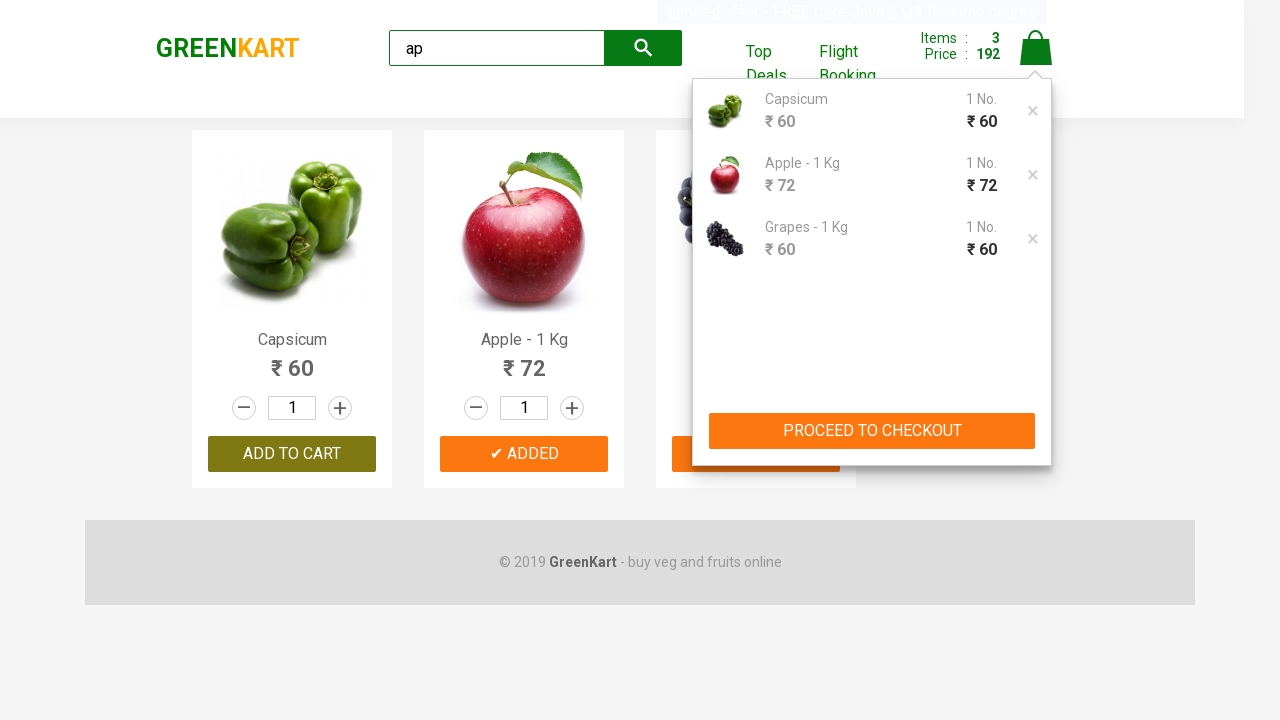

Waited 3 seconds for checkout page to load
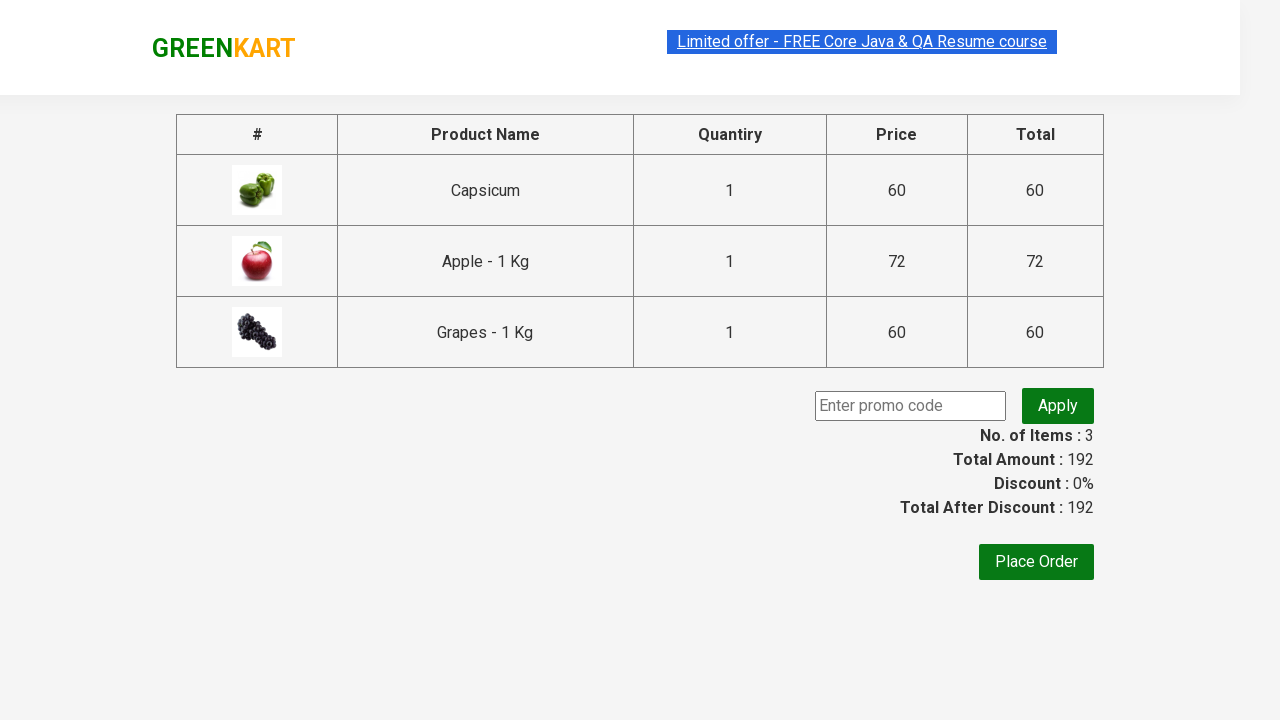

Filled promo code field with 'rahulshettyacademy' on input[placeholder='Enter promo code']
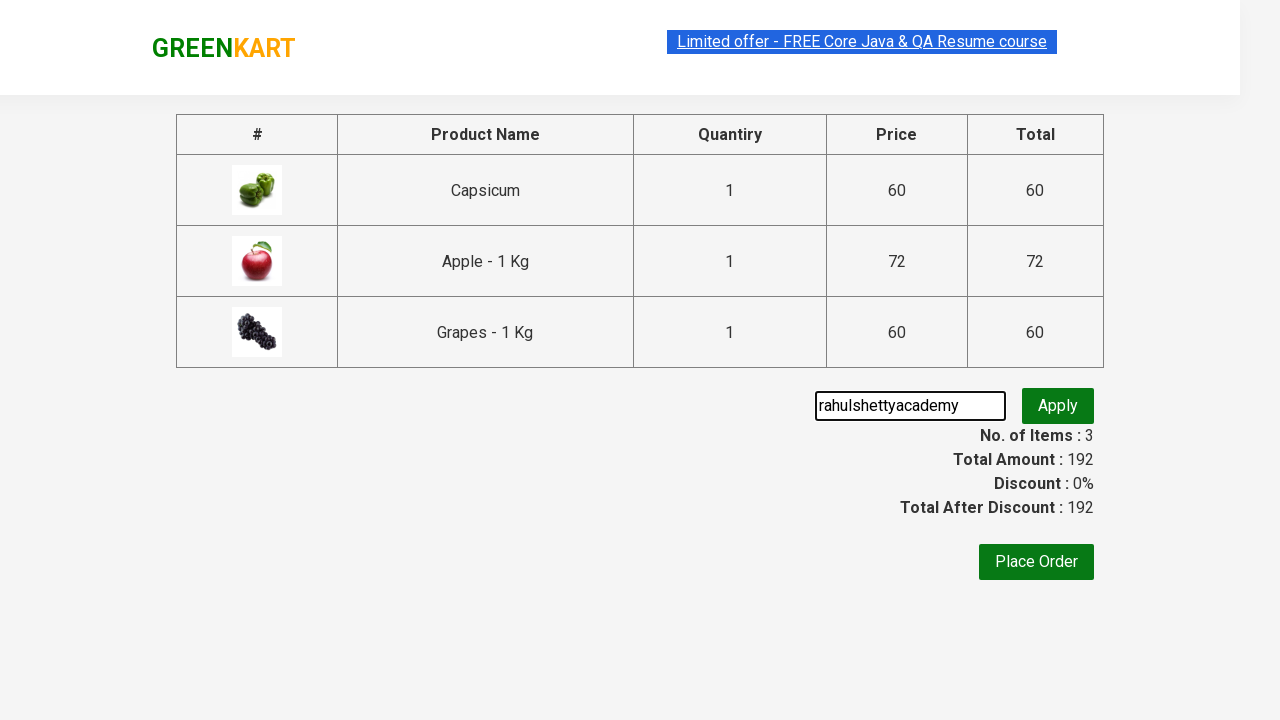

Waited 2 seconds before applying promo code
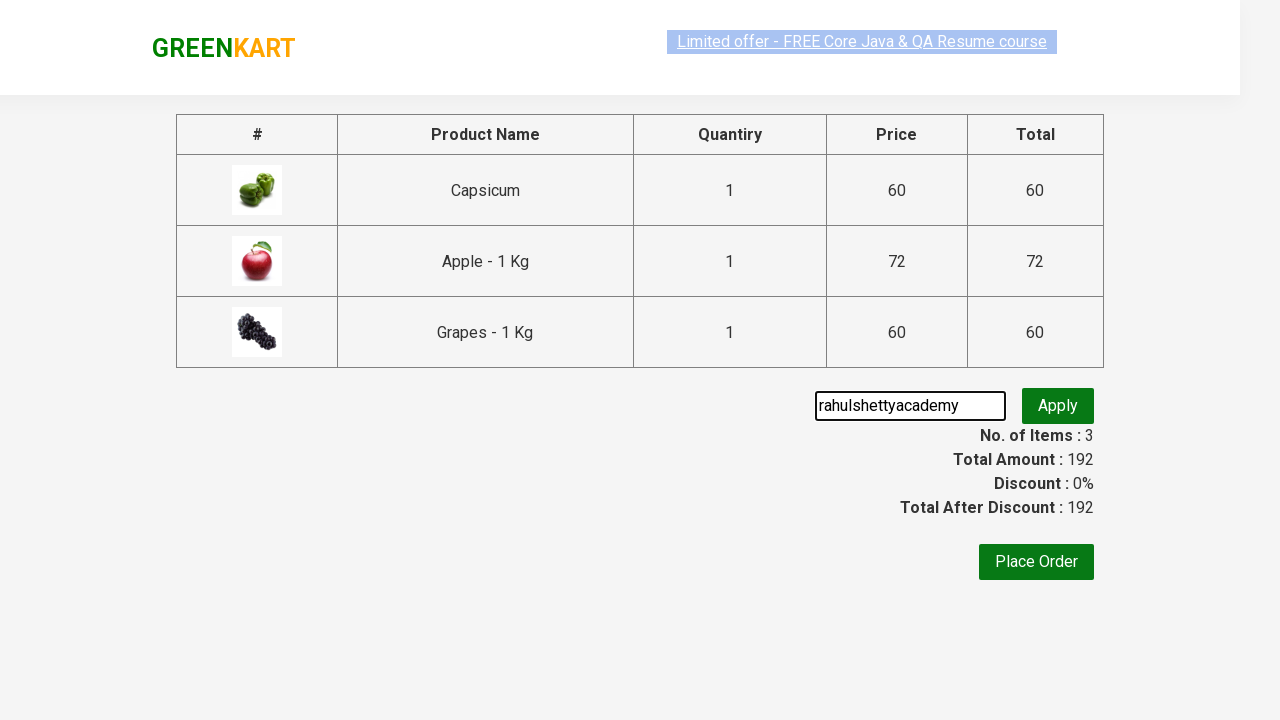

Clicked apply button to apply promo code at (1058, 406) on .promoBtn
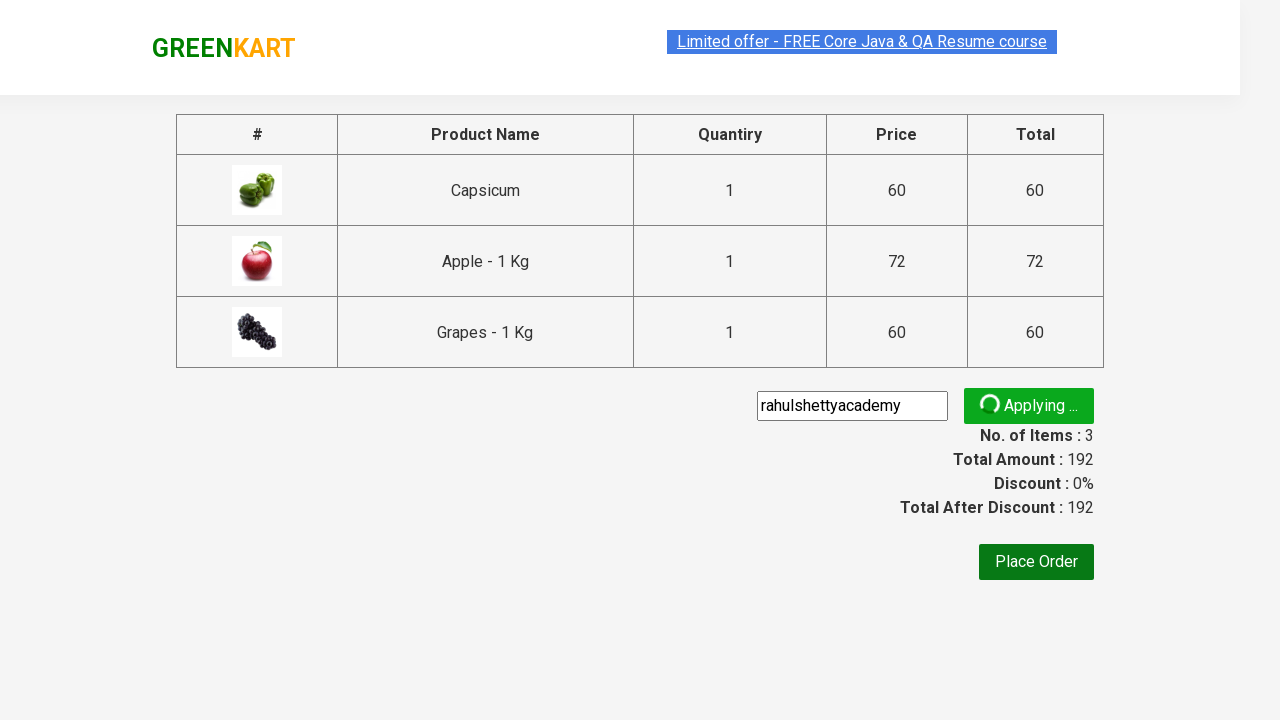

Promo code successfully applied - promo info displayed
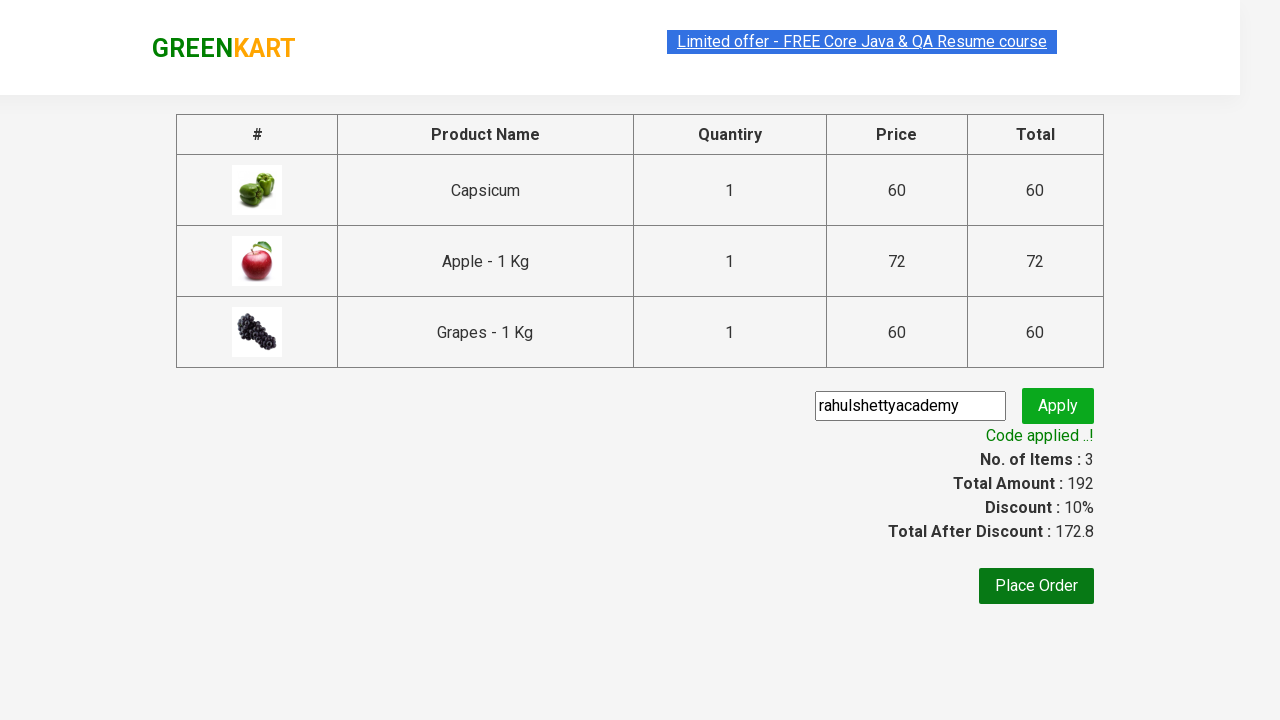

Scrolled down 100px to see place order button
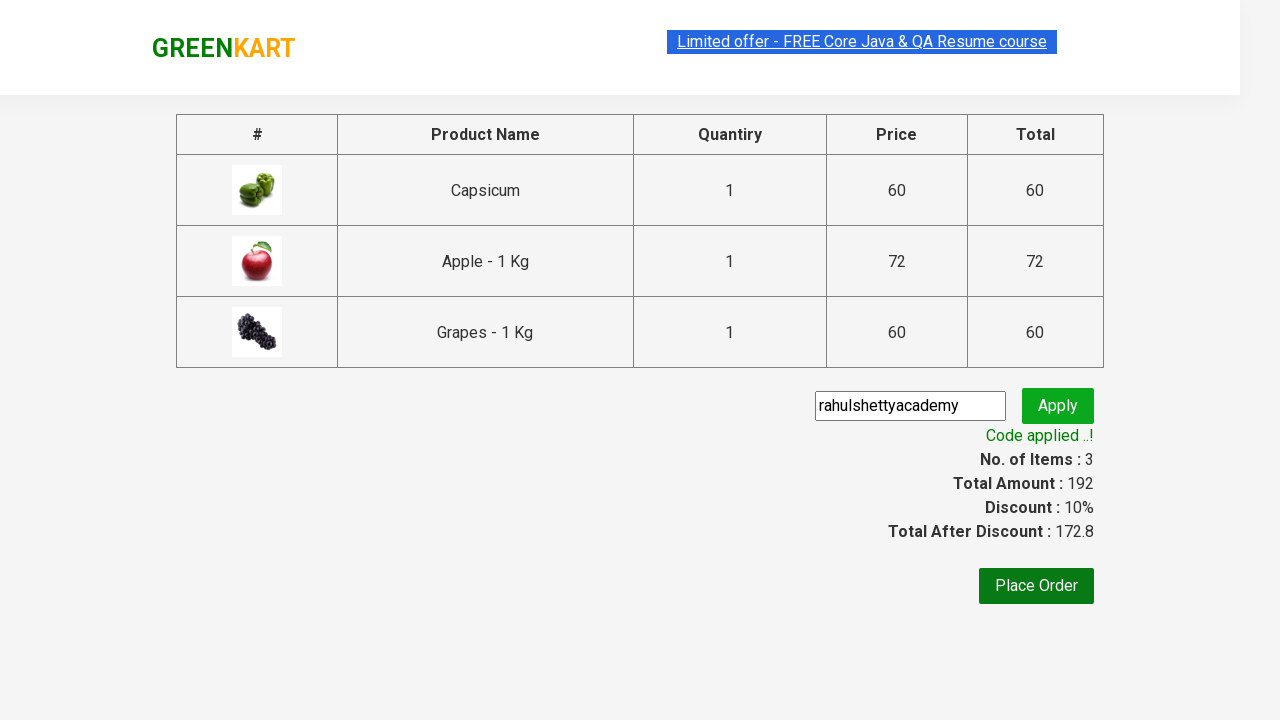

Clicked 'Place Order' button at (1036, 586) on xpath=//button[text()="Place Order"]
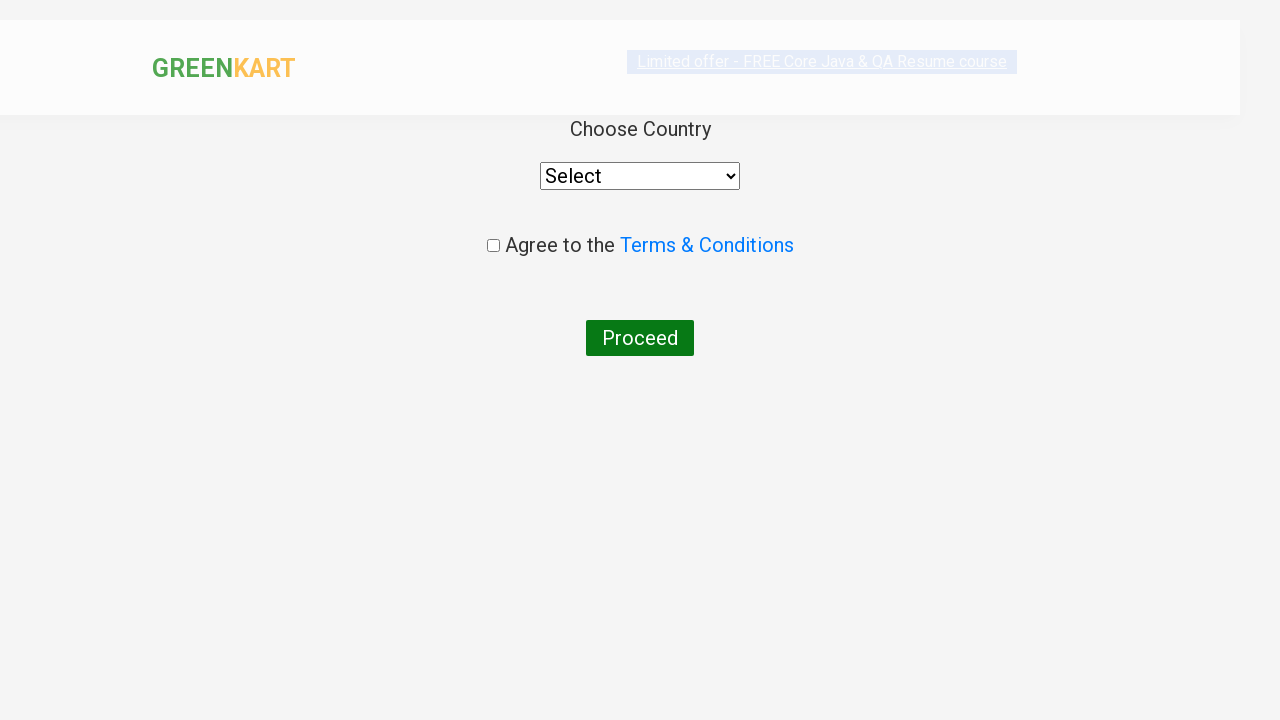

Waited 3 seconds for country selection modal to appear
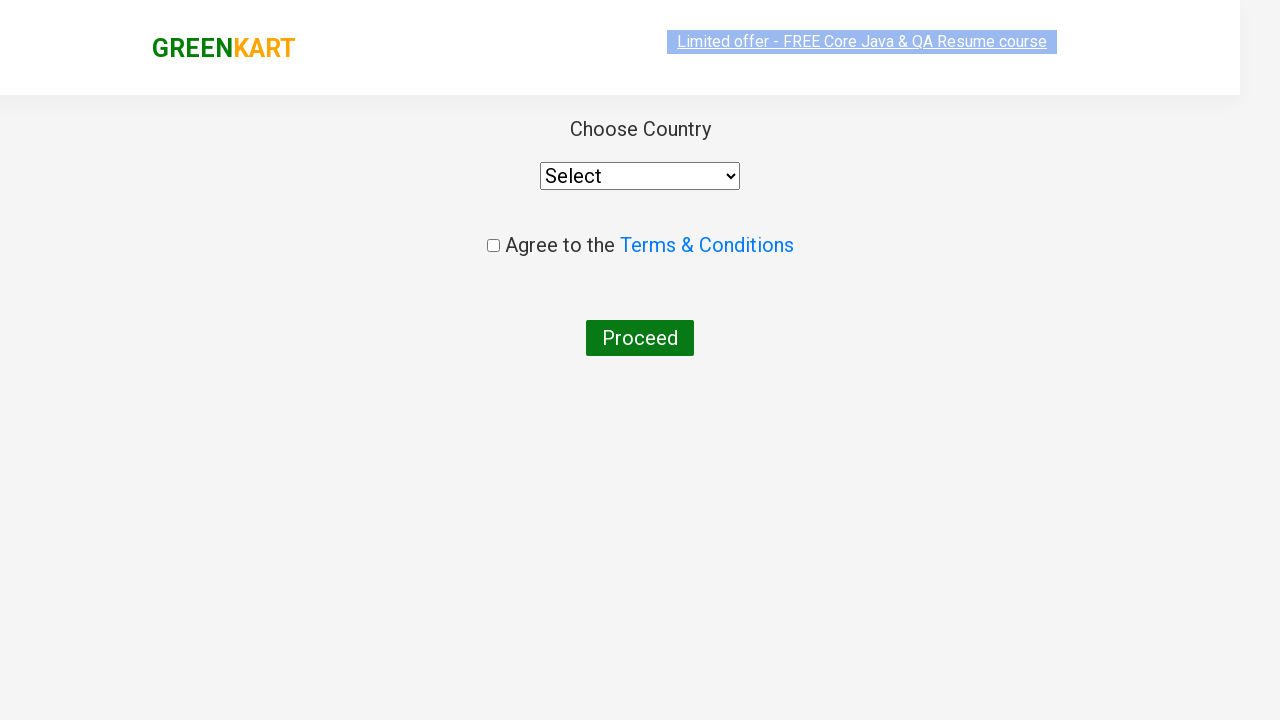

Selected 'India' from country dropdown on //div[@class='wrapperTwo']//div//select
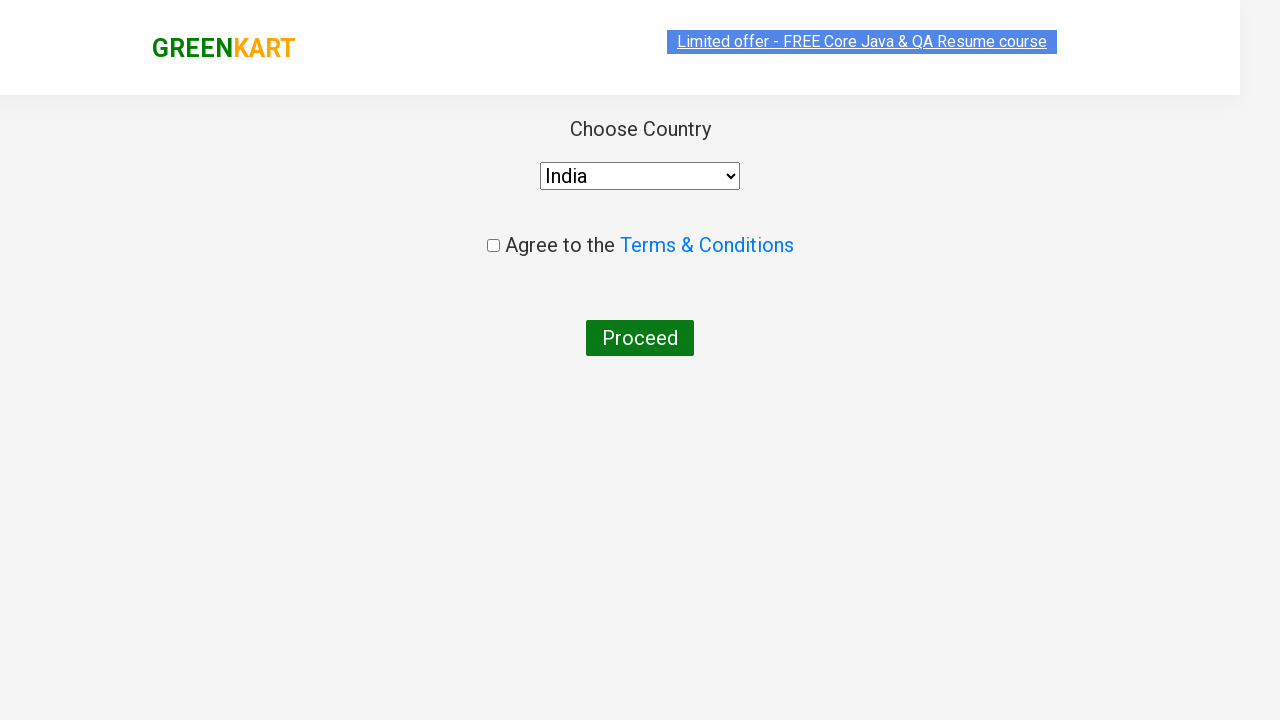

Waited 1 second after country selection
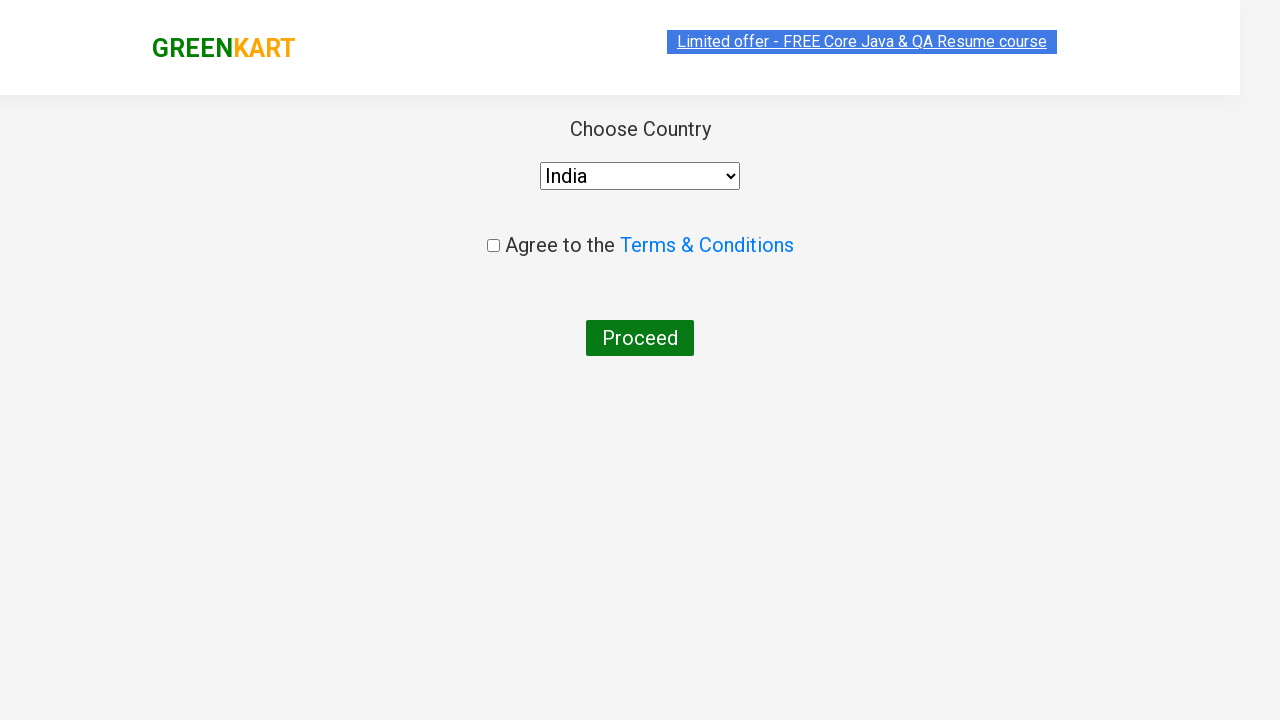

Checked the terms and conditions checkbox at (493, 246) on xpath=//input[@type="checkbox"]
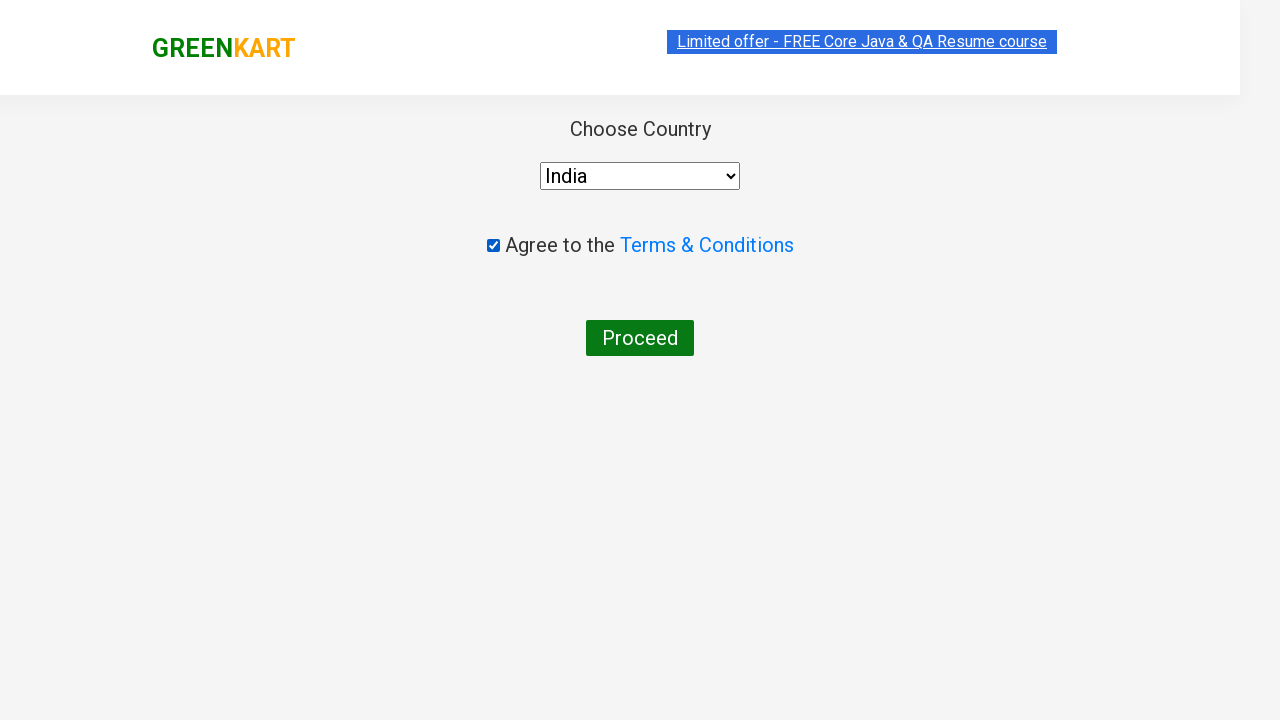

Waited 1 second after checking terms checkbox
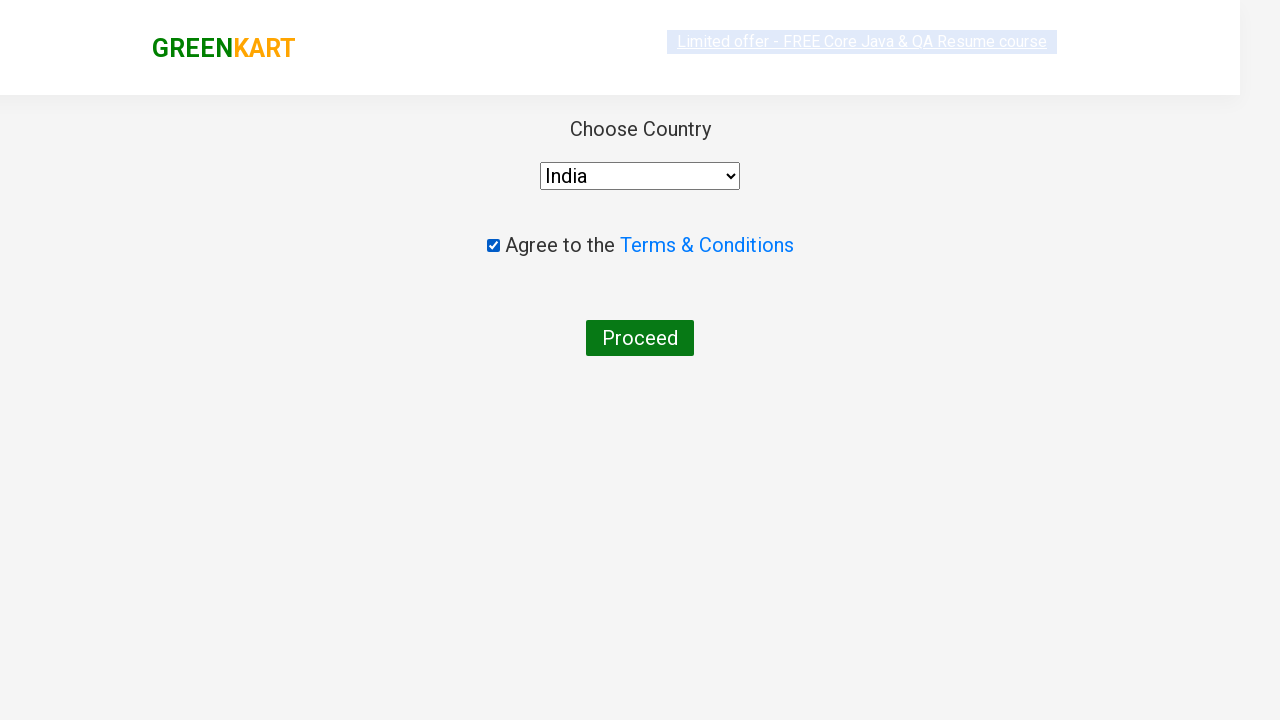

Clicked 'Proceed' button to complete checkout at (640, 338) on xpath=//button[normalize-space()="Proceed"]
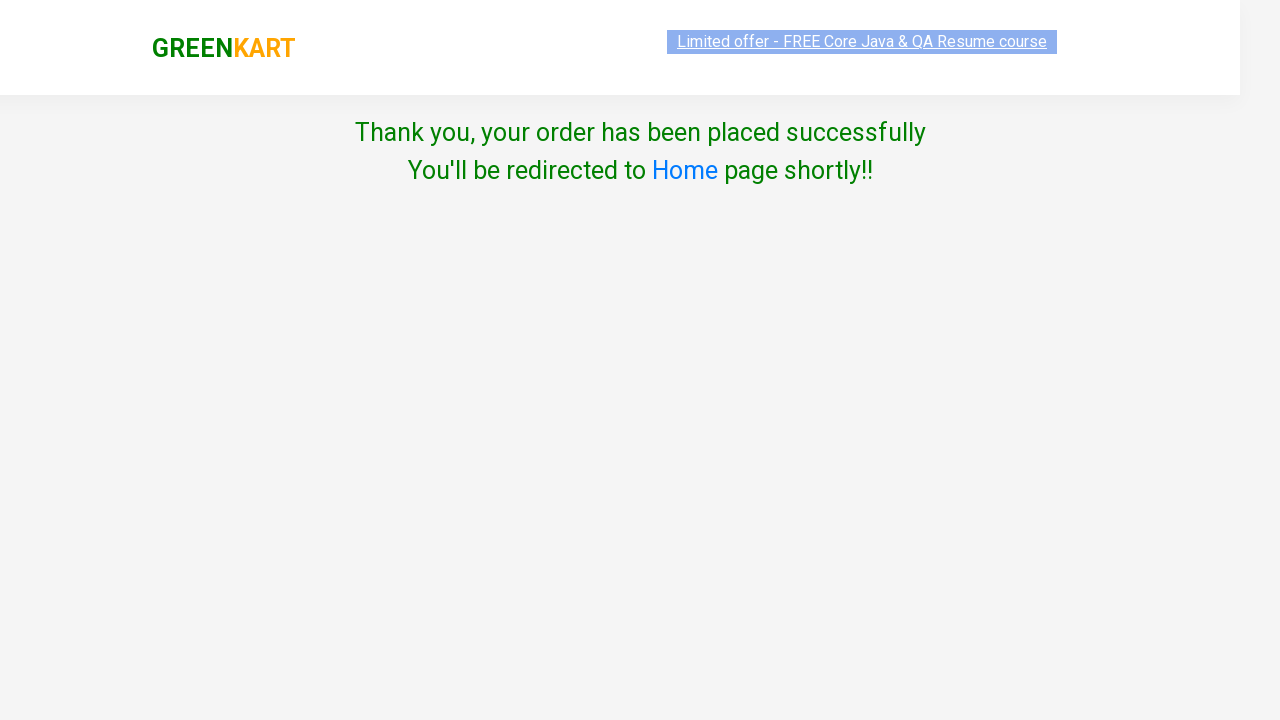

Waited 1 second for order completion
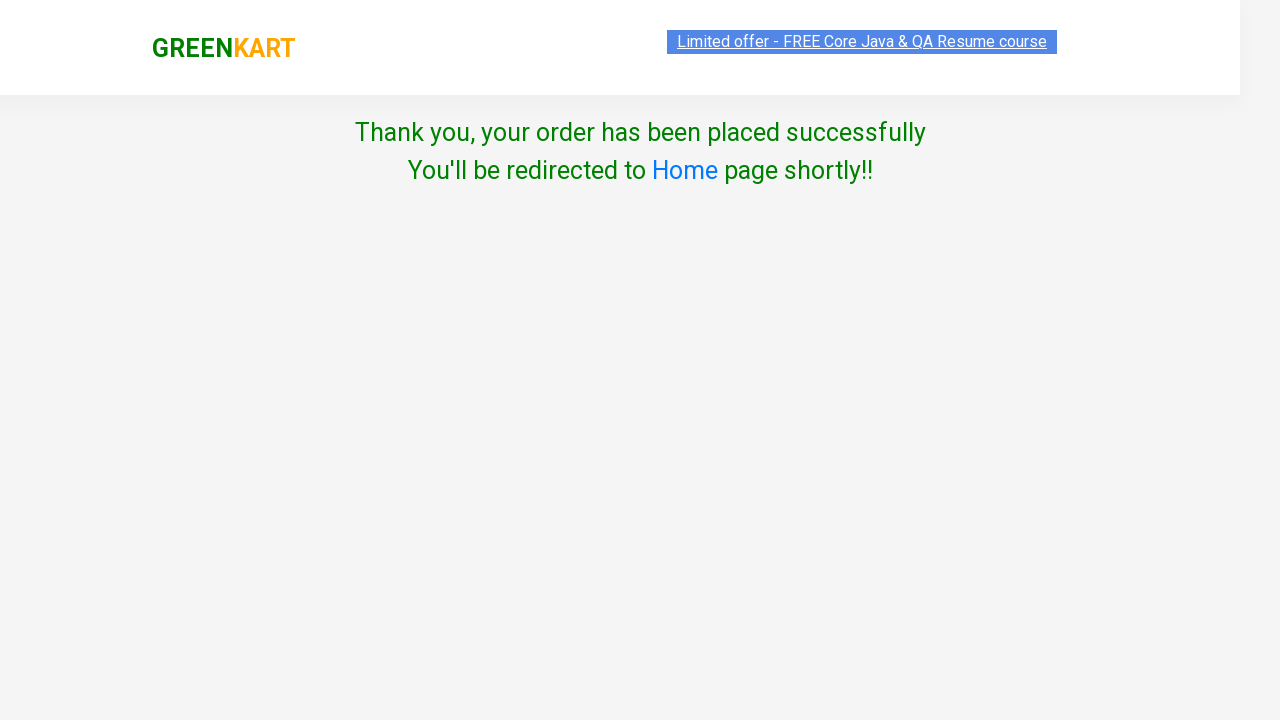

Order placement confirmed - success message displayed
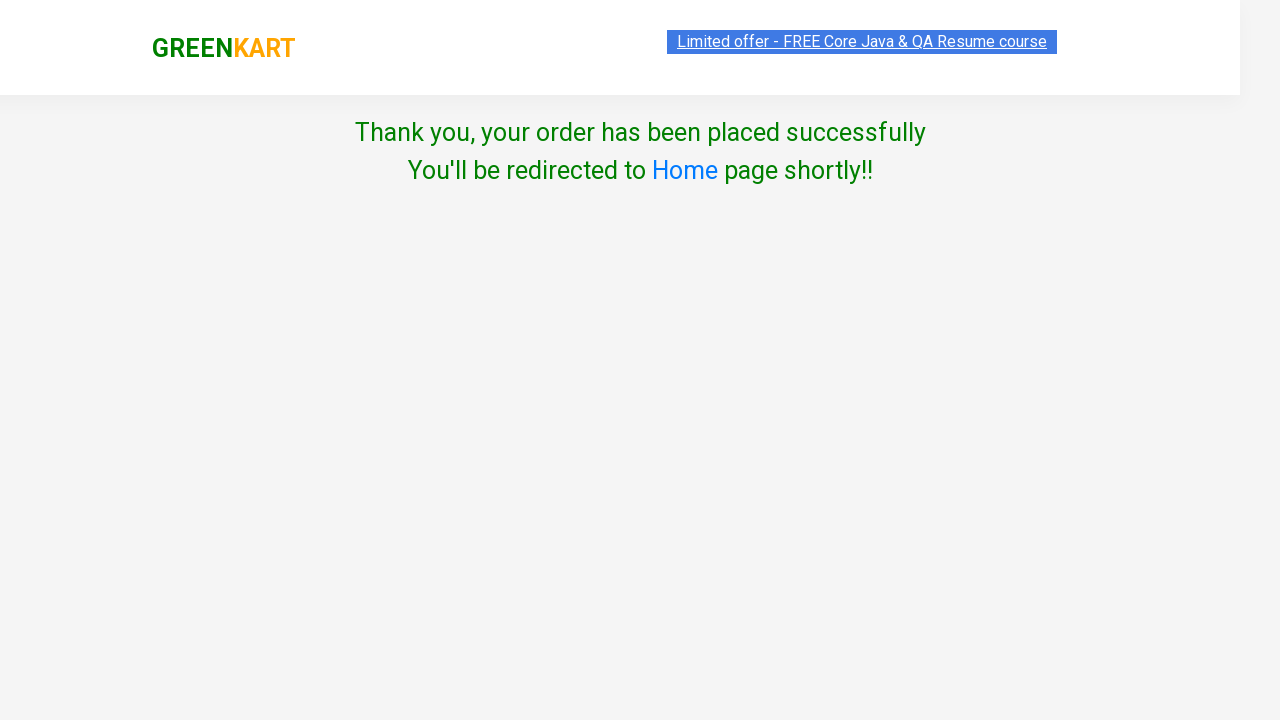

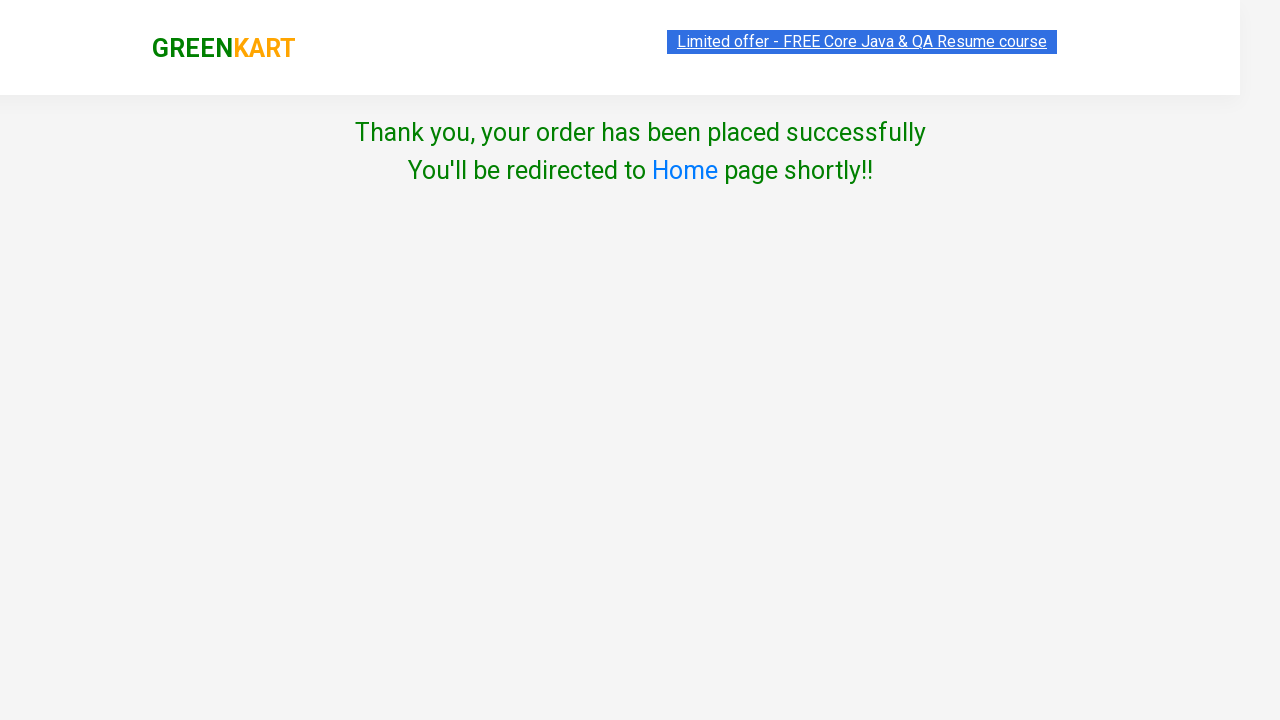